Tests the simple drag functionality by dragging an element to a new position on the Simple tab.

Starting URL: https://demoqa.com/dragabble

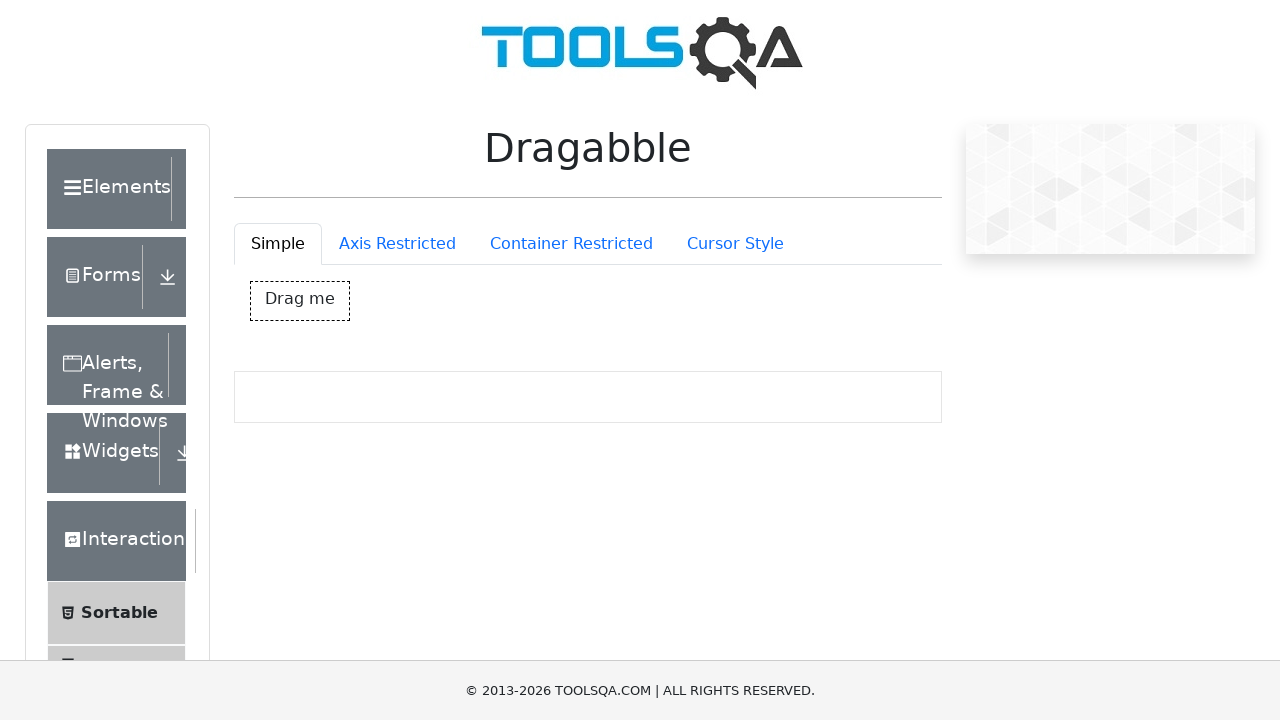

Clicked Simple tab to ensure it is active at (278, 244) on #draggableExample-tab-simple
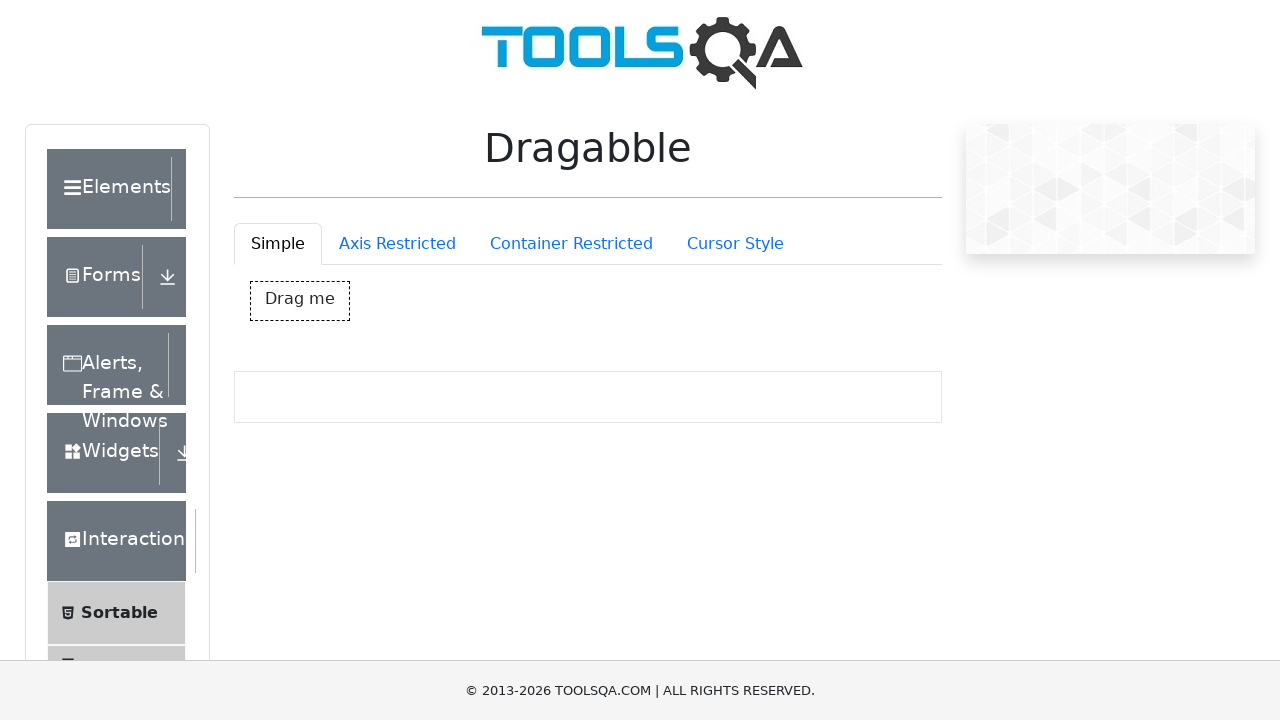

Located the draggable element with id 'dragBox'
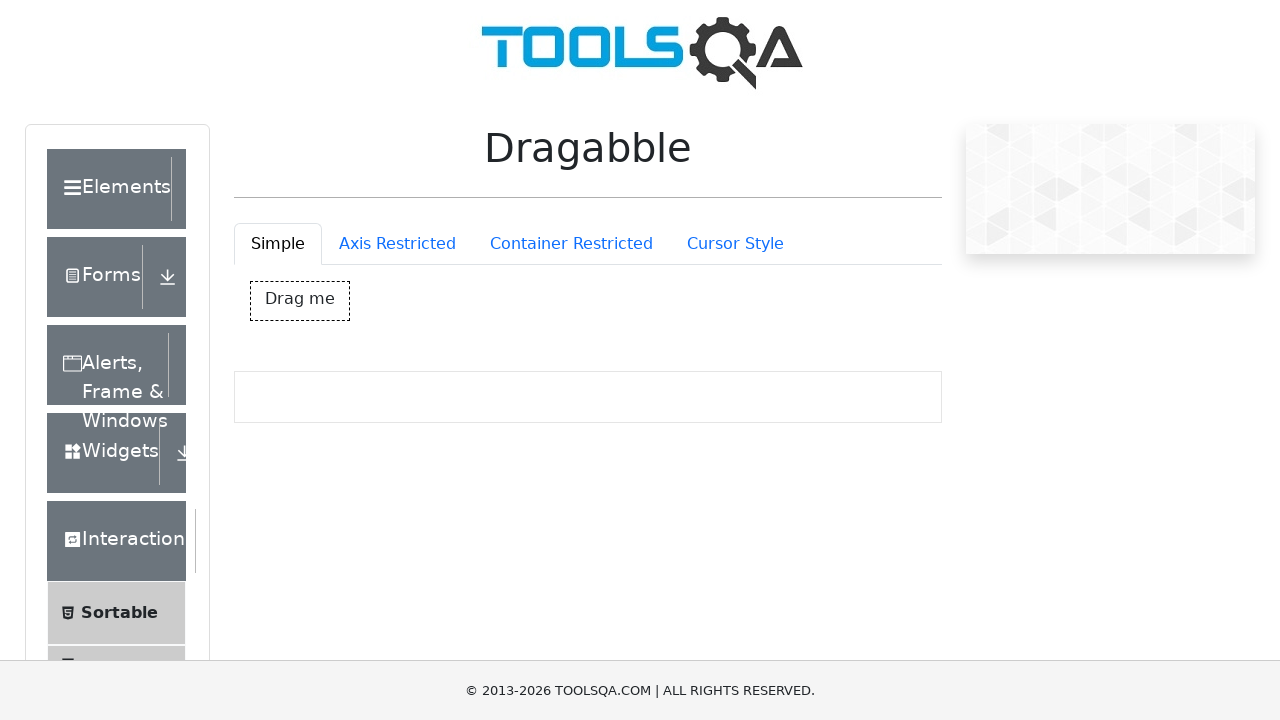

Dragged the element to new position (x: 150, y: 50) at (401, 332)
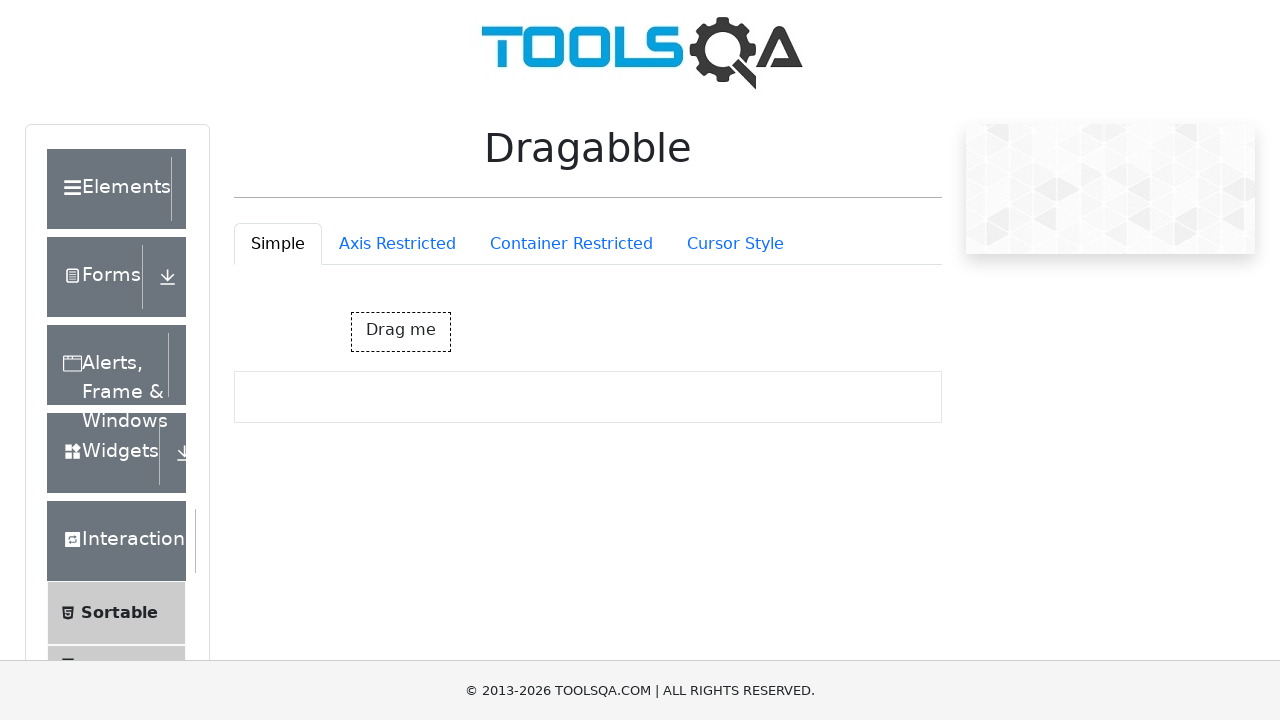

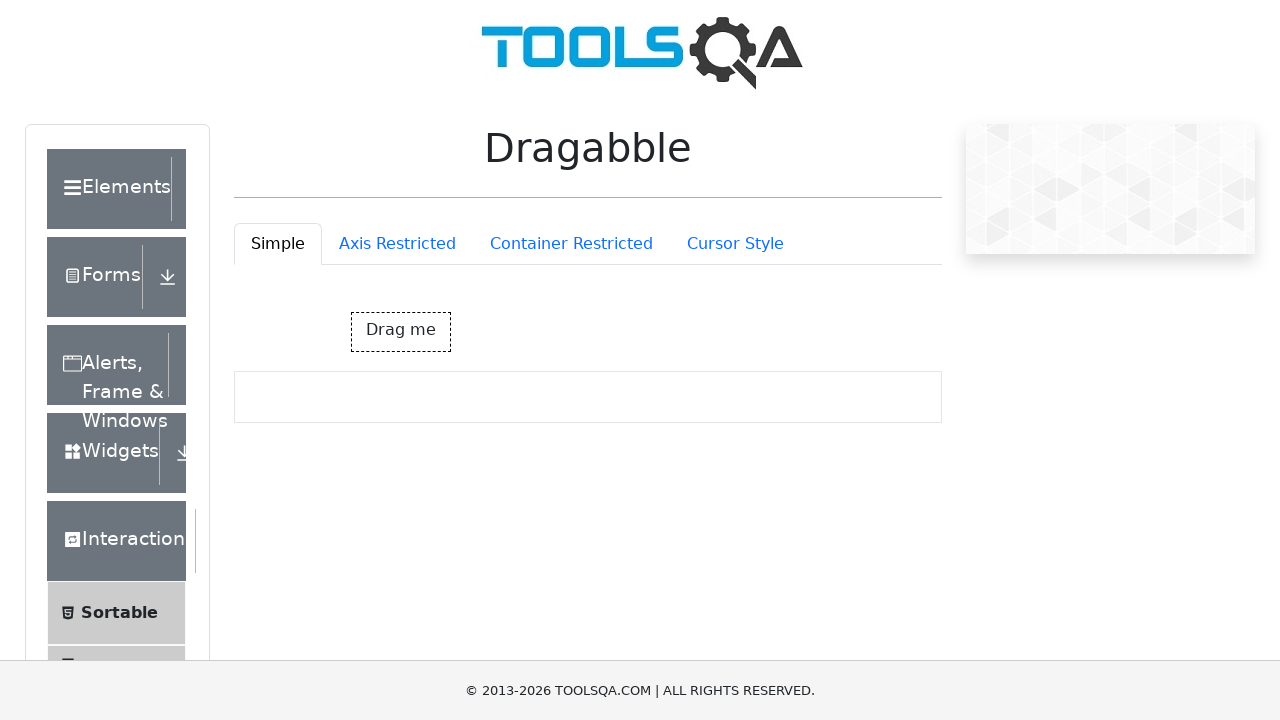